Tests autocomplete/autosuggest dropdown functionality by typing a partial country name and selecting the matching country from the dropdown suggestions.

Starting URL: https://rahulshettyacademy.com/dropdownsPractise/

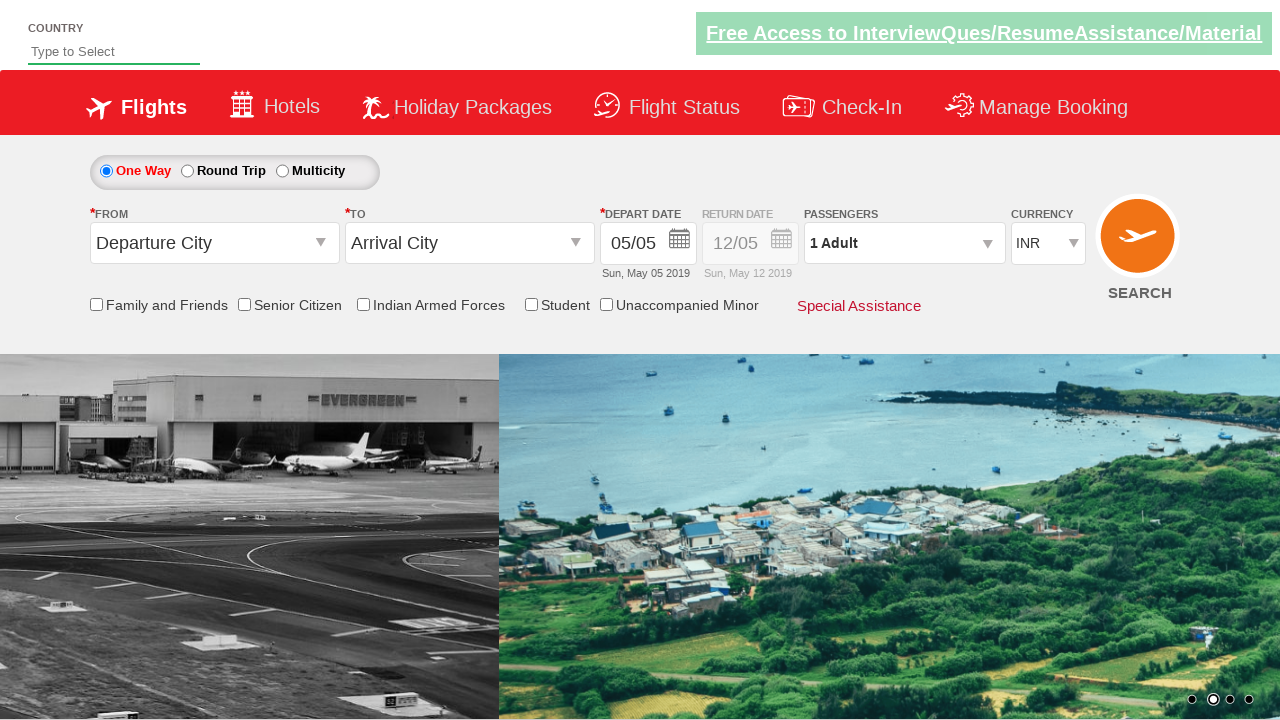

Typed 'Ind' in autosuggest input field on #autosuggest
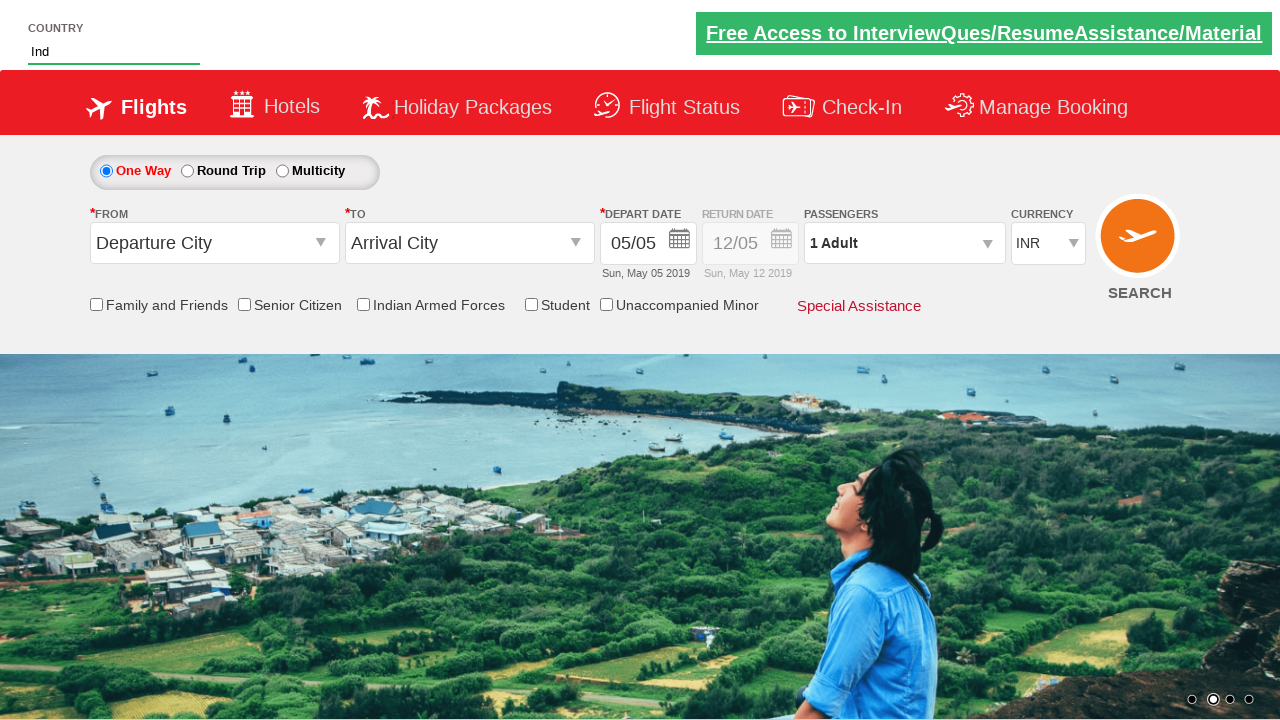

Autosuggest dropdown suggestions appeared
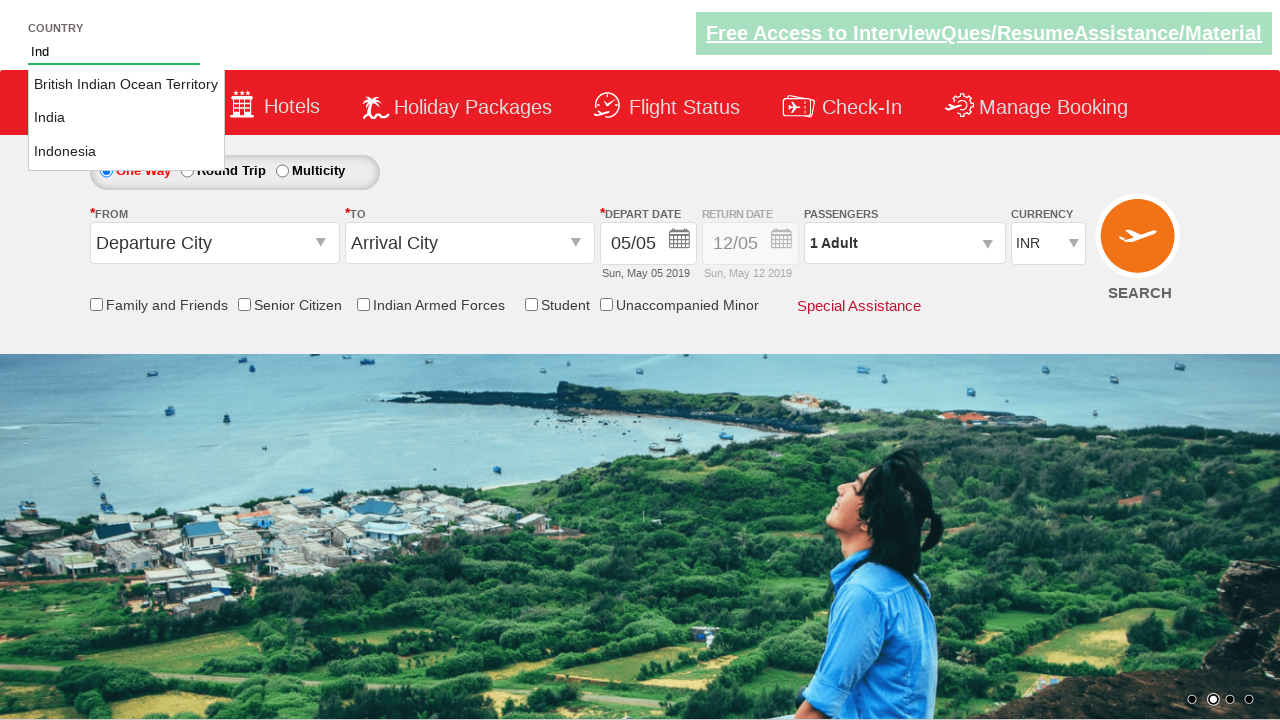

Selected 'India' from autosuggest dropdown at (126, 118) on xpath=//li[@role='presentation']/a[text()='India']
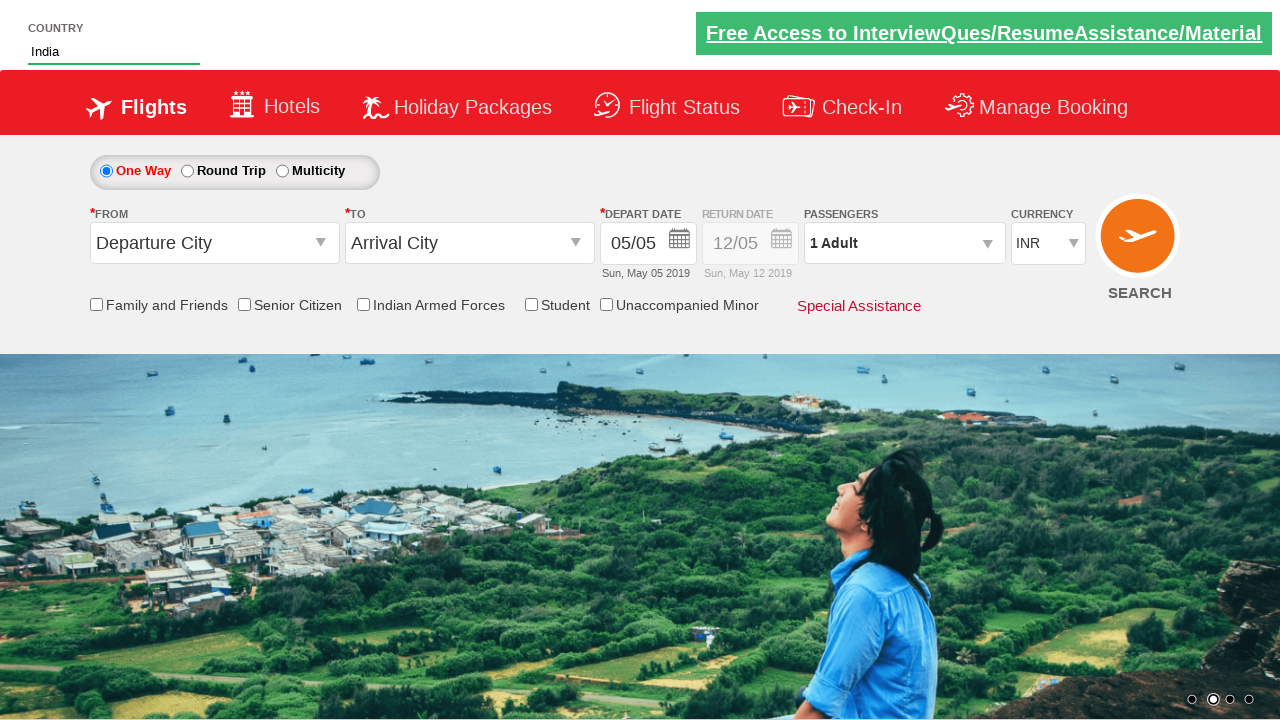

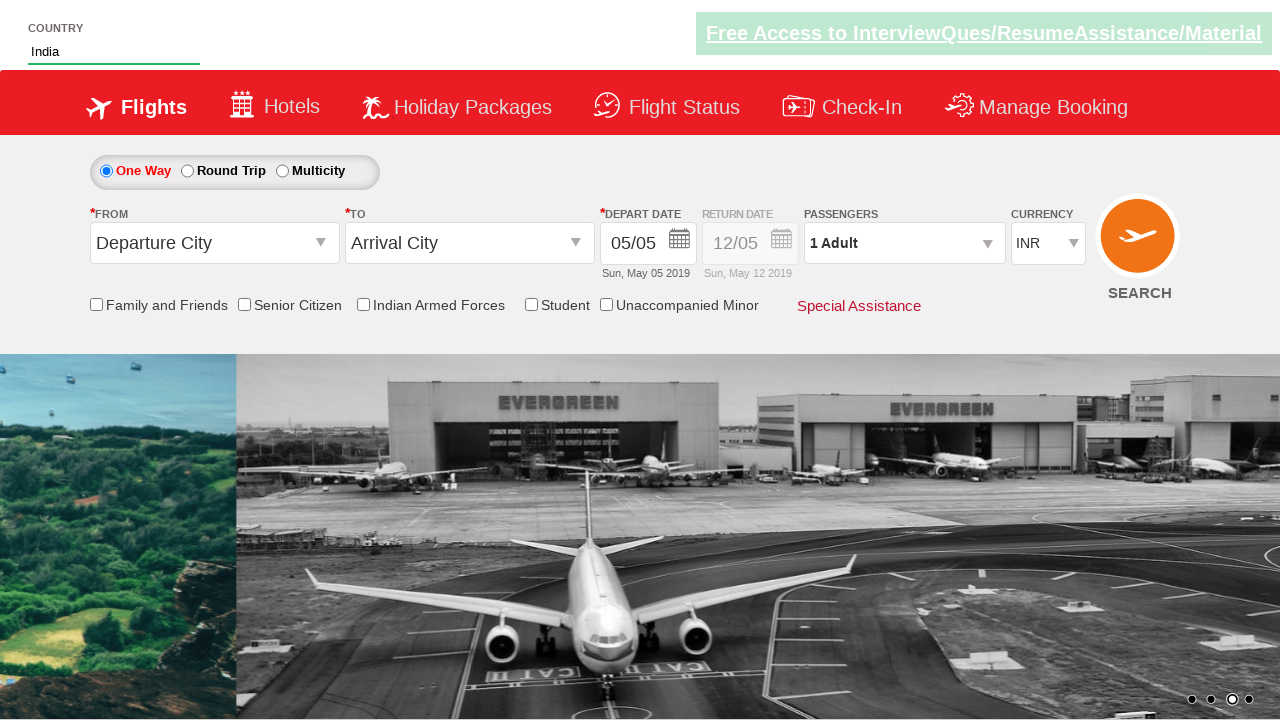